Tests a form that calculates the sum of two numbers displayed on the page, selects the result from a dropdown, and submits the form

Starting URL: http://suninjuly.github.io/selects2.html

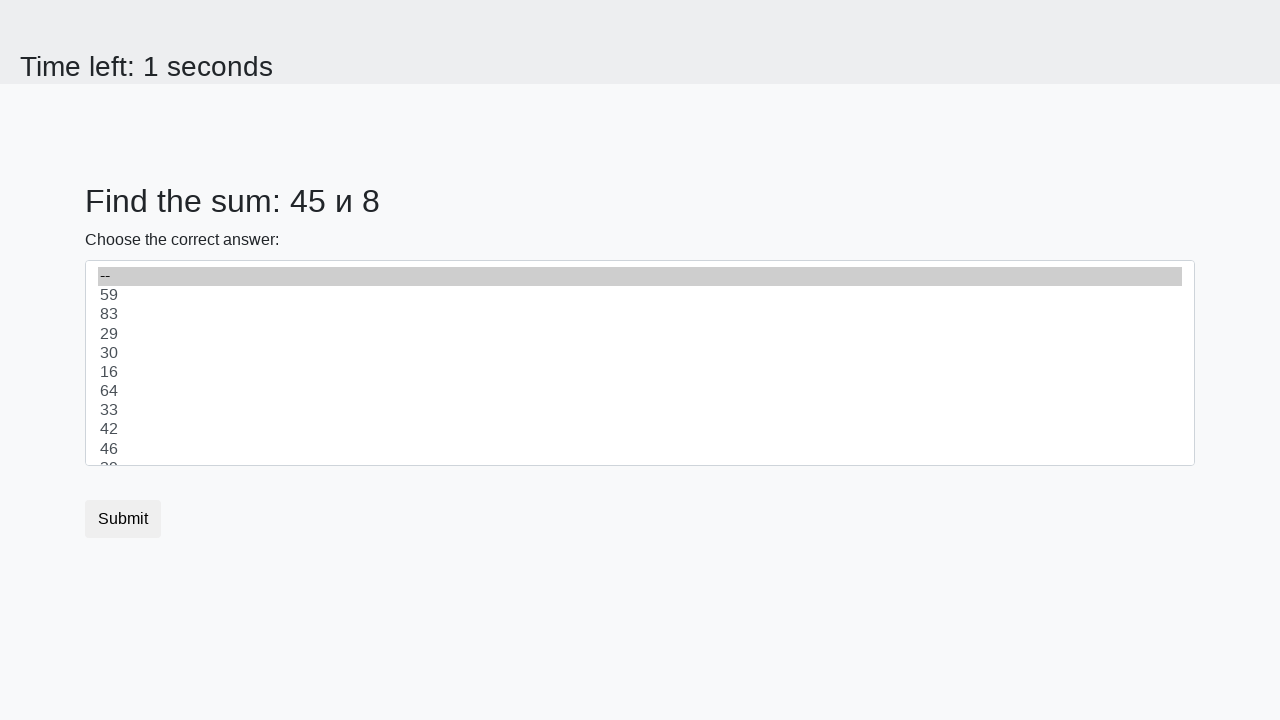

Retrieved first number from the page
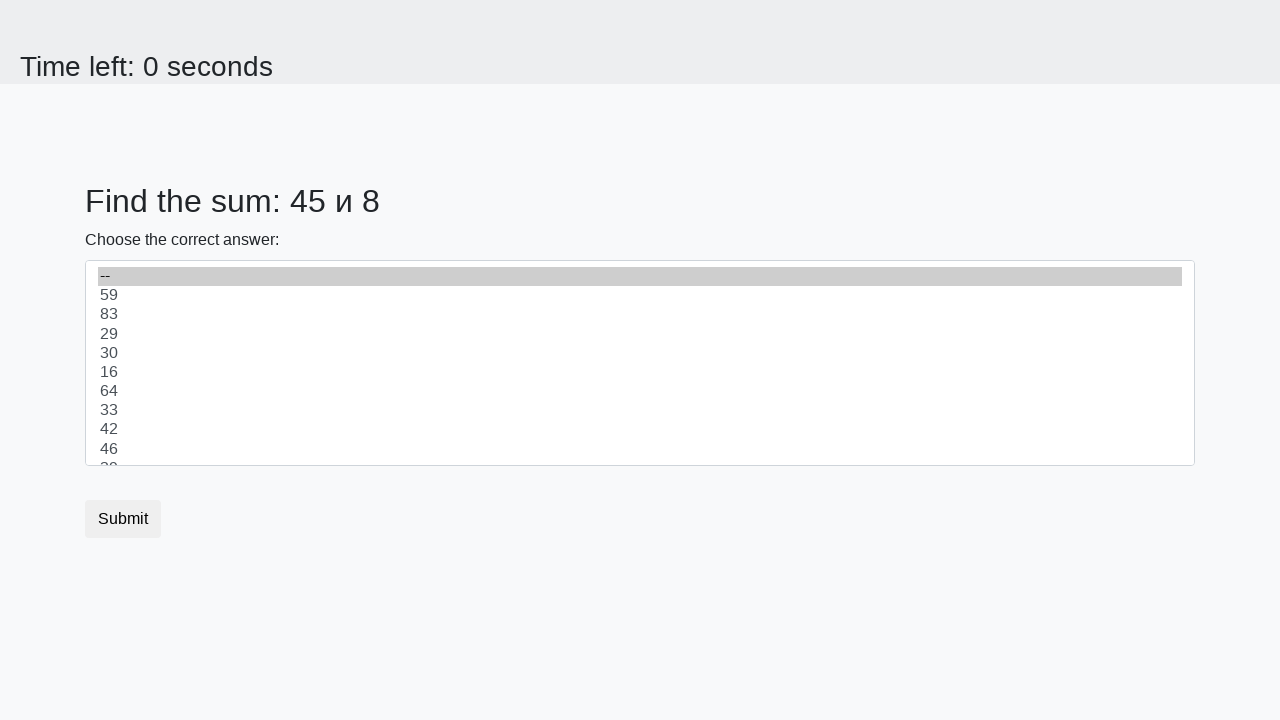

Retrieved second number from the page
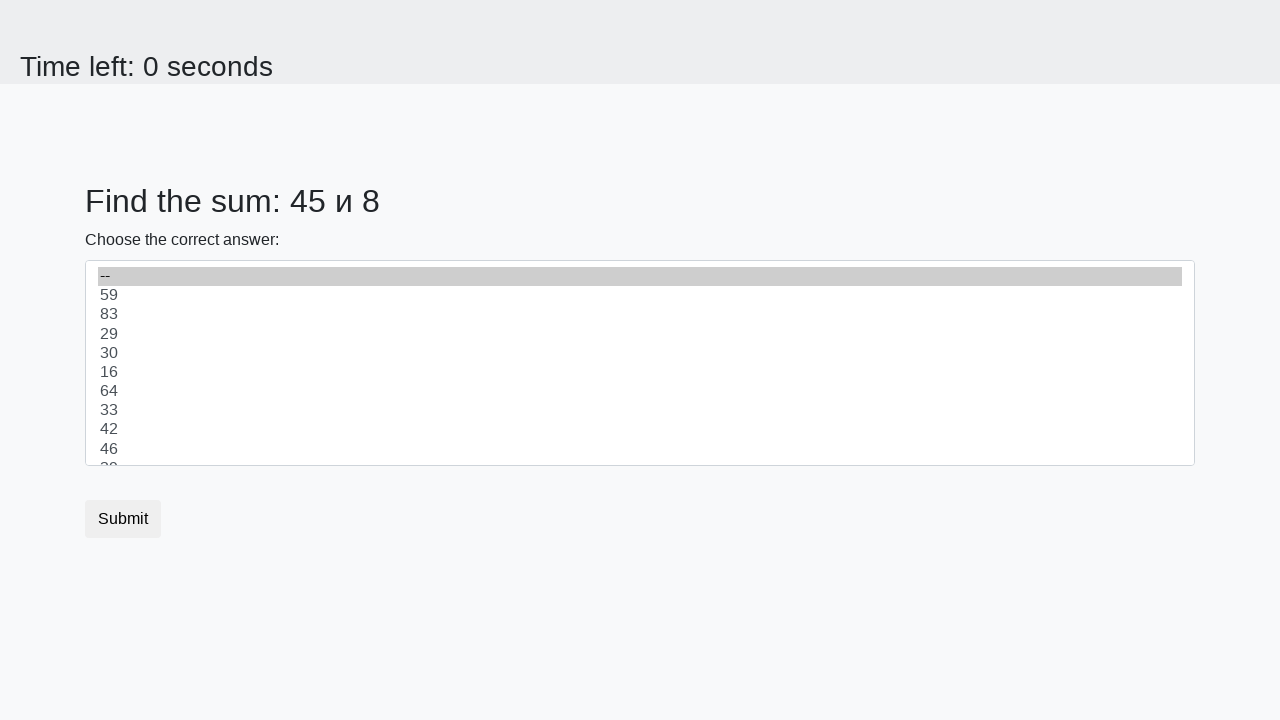

Calculated sum of 45 + 8 = 53
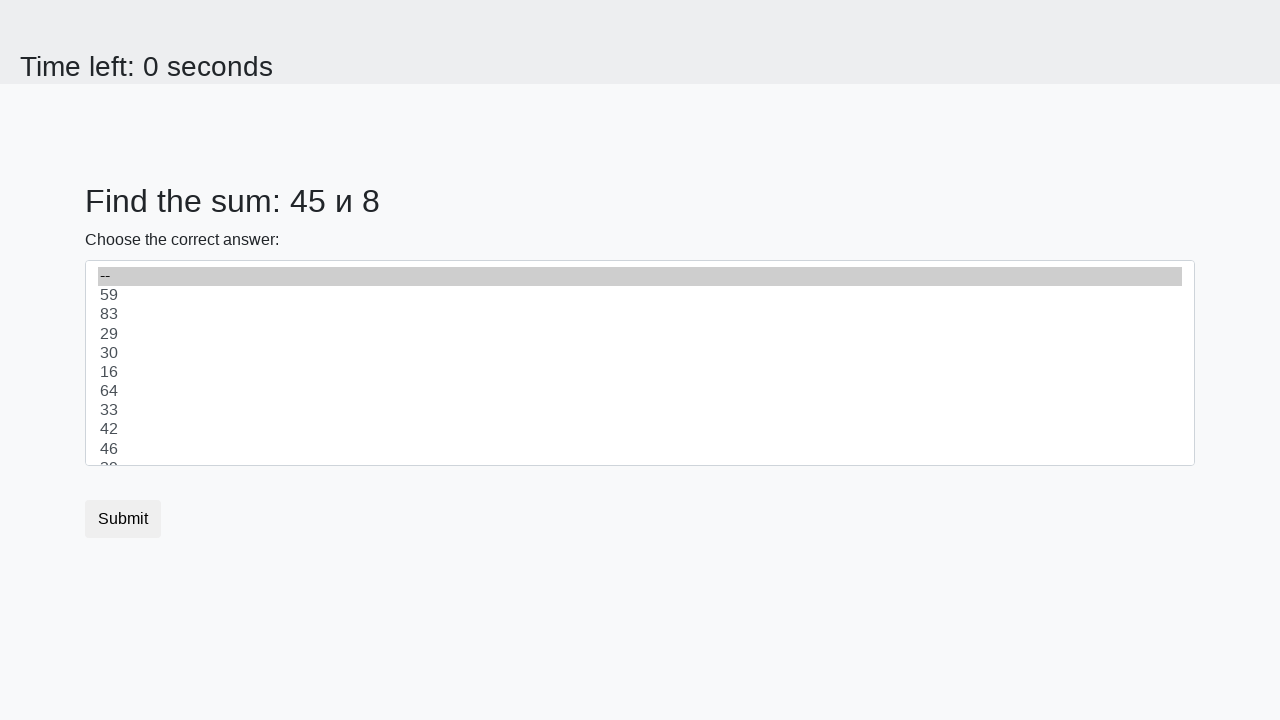

Selected sum value 53 from dropdown on #dropdown
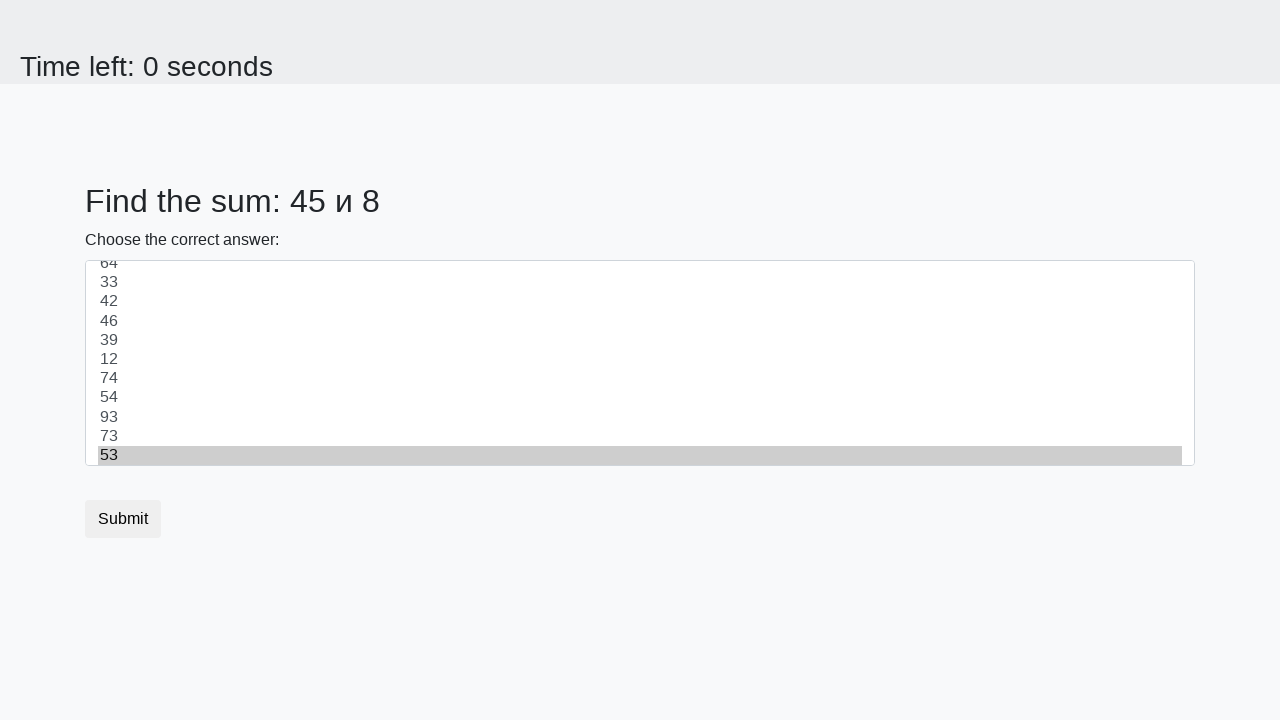

Clicked submit button to submit the form at (123, 519) on .btn
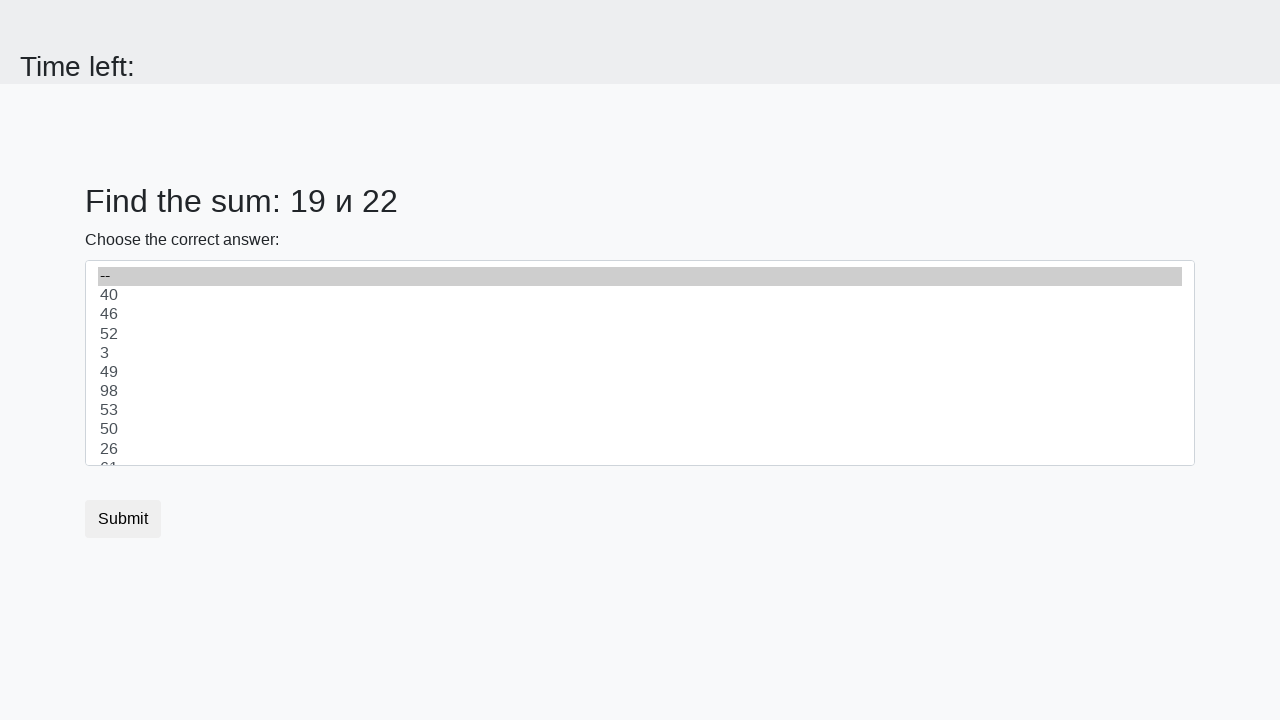

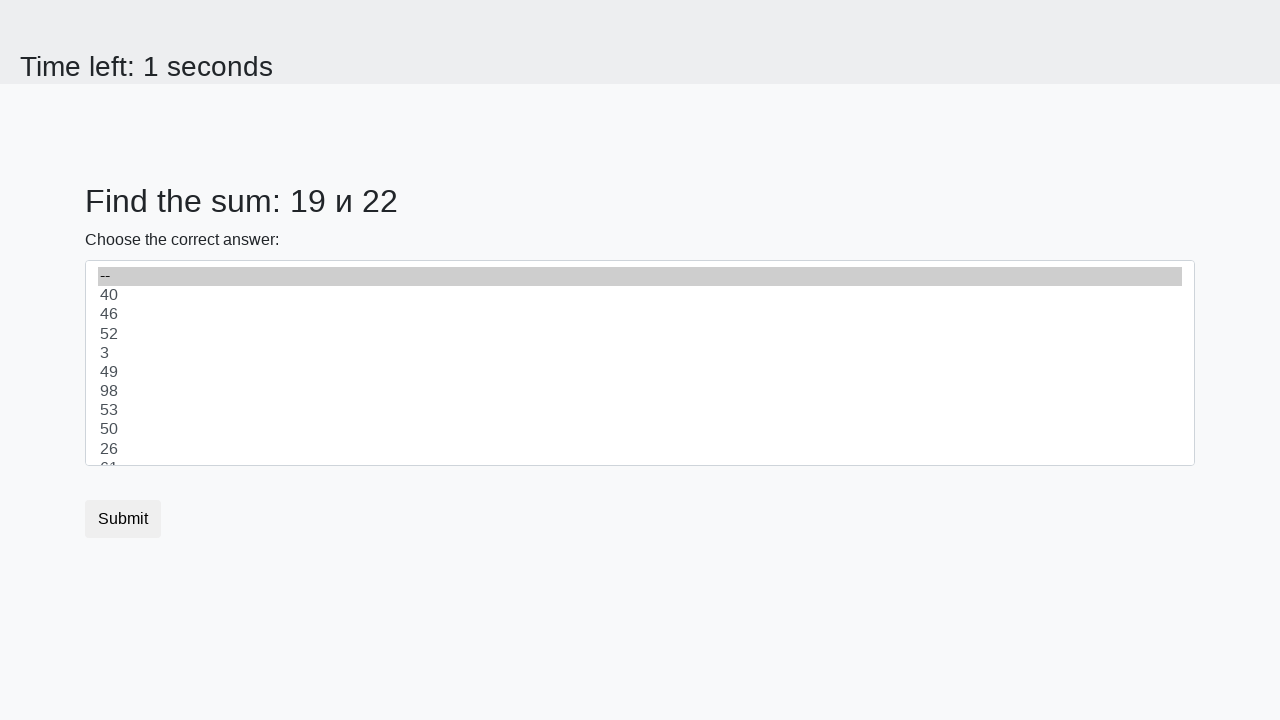